Tests JavaScript execution by hiding the button 7 on a web calculator and verifying it becomes invisible

Starting URL: https://www.anaesthetist.com/mnm/javascript/calc.htm

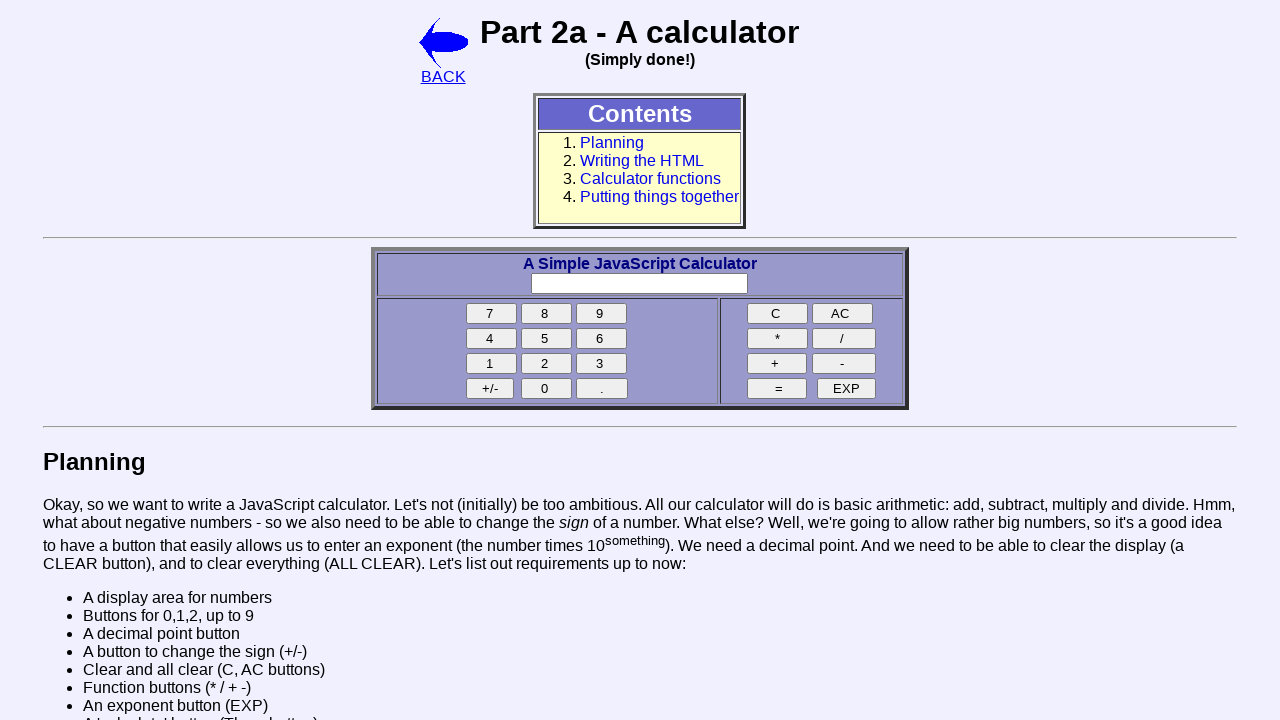

Executed JavaScript to hide button 7 by setting display to none
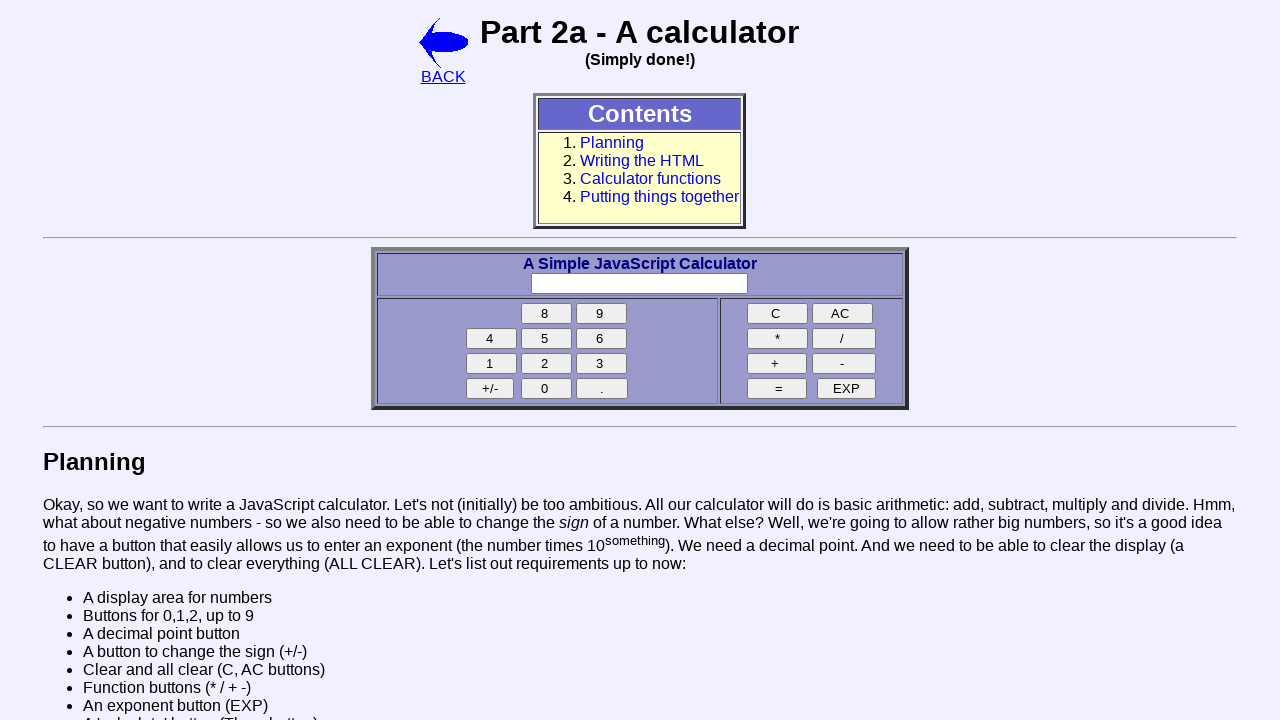

Located button 7 element
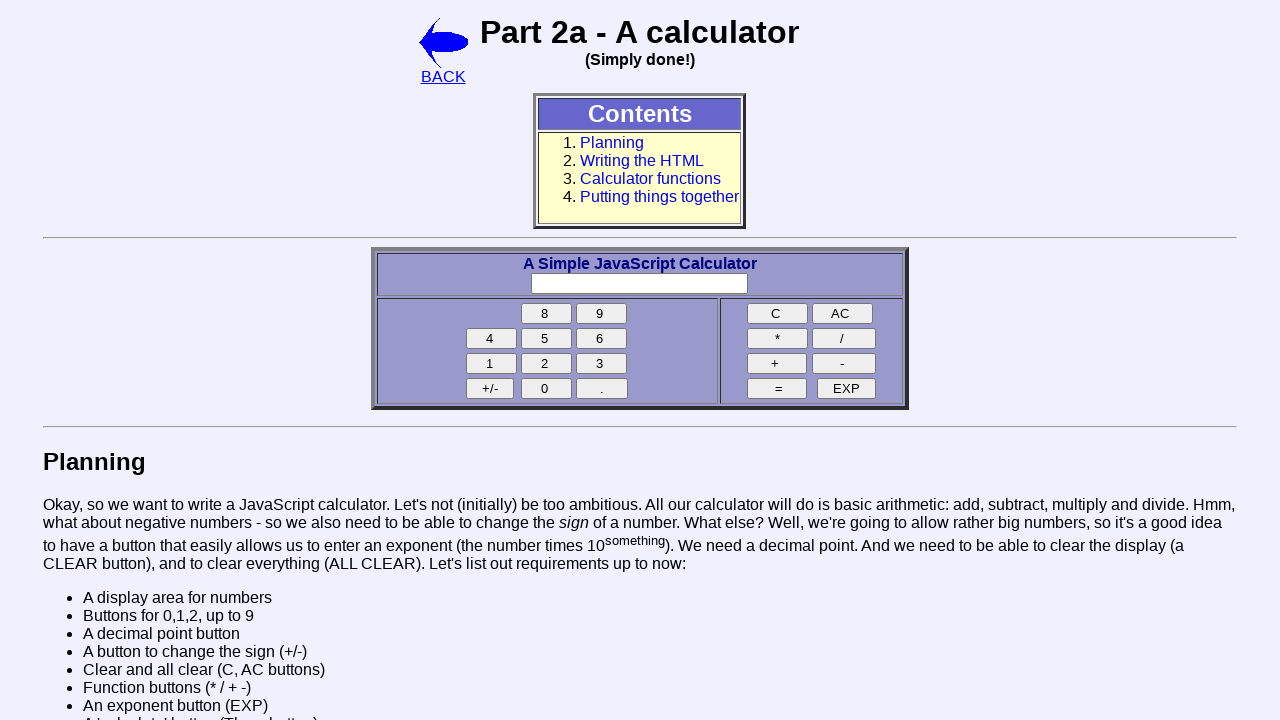

Verified button 7 is hidden by waiting for display style to be none
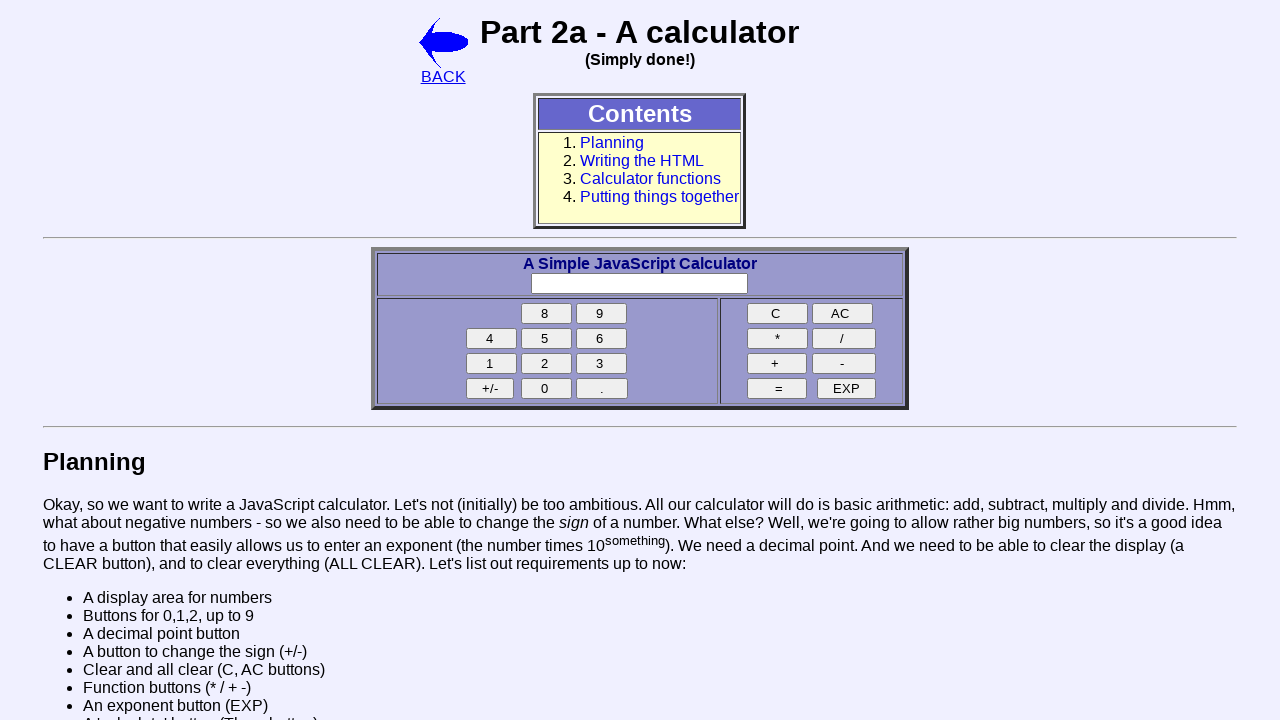

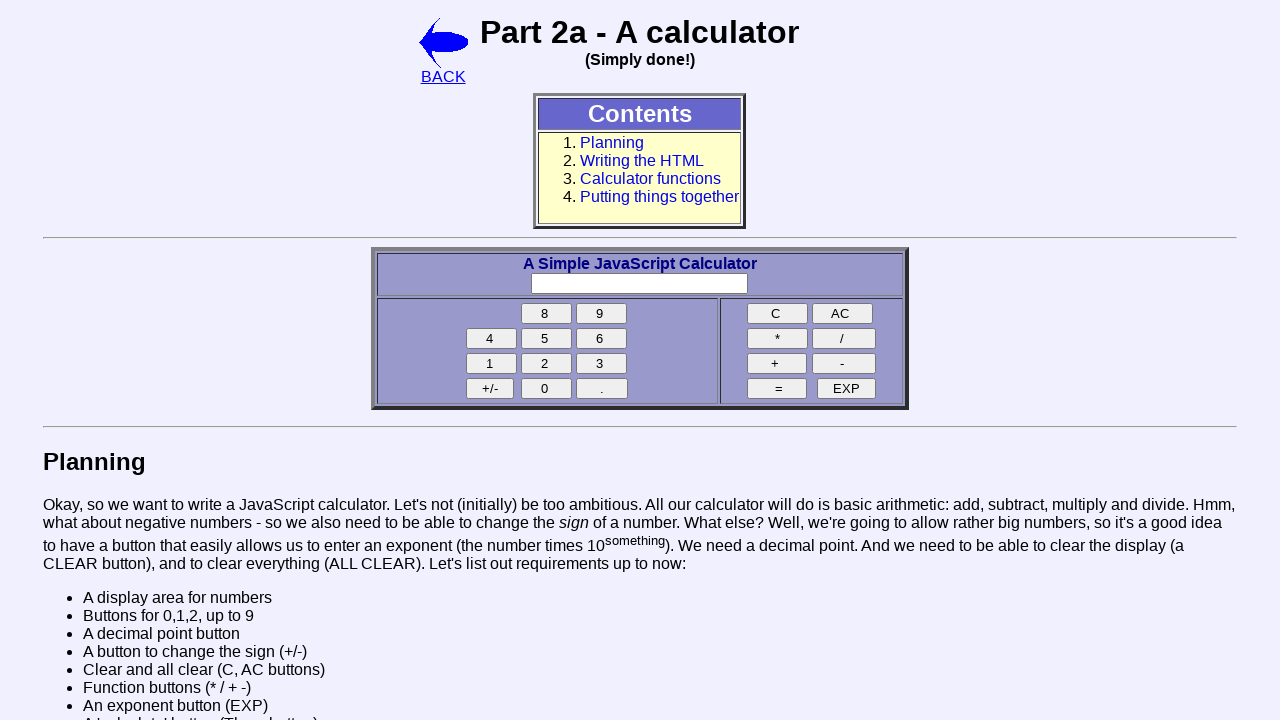